Tests that edits are saved when the input field loses focus (blur event).

Starting URL: https://demo.playwright.dev/todomvc

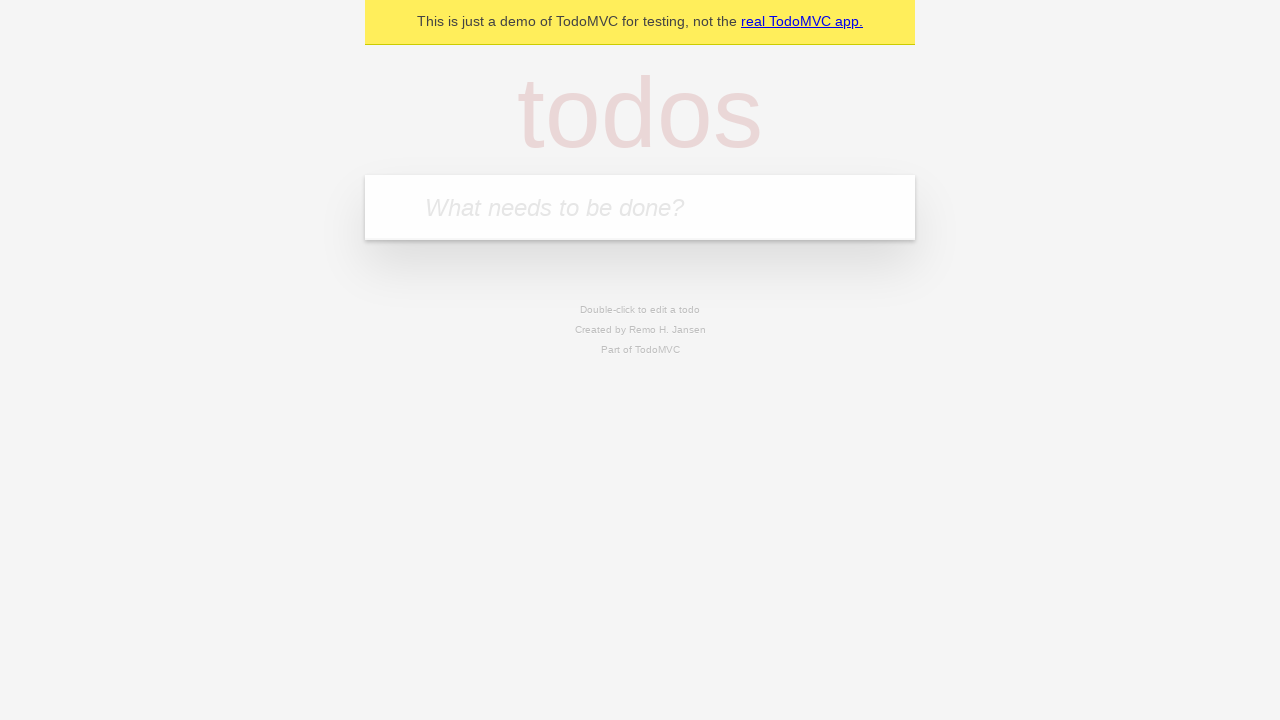

Filled new todo input with 'buy some cheese' on internal:attr=[placeholder="What needs to be done?"i]
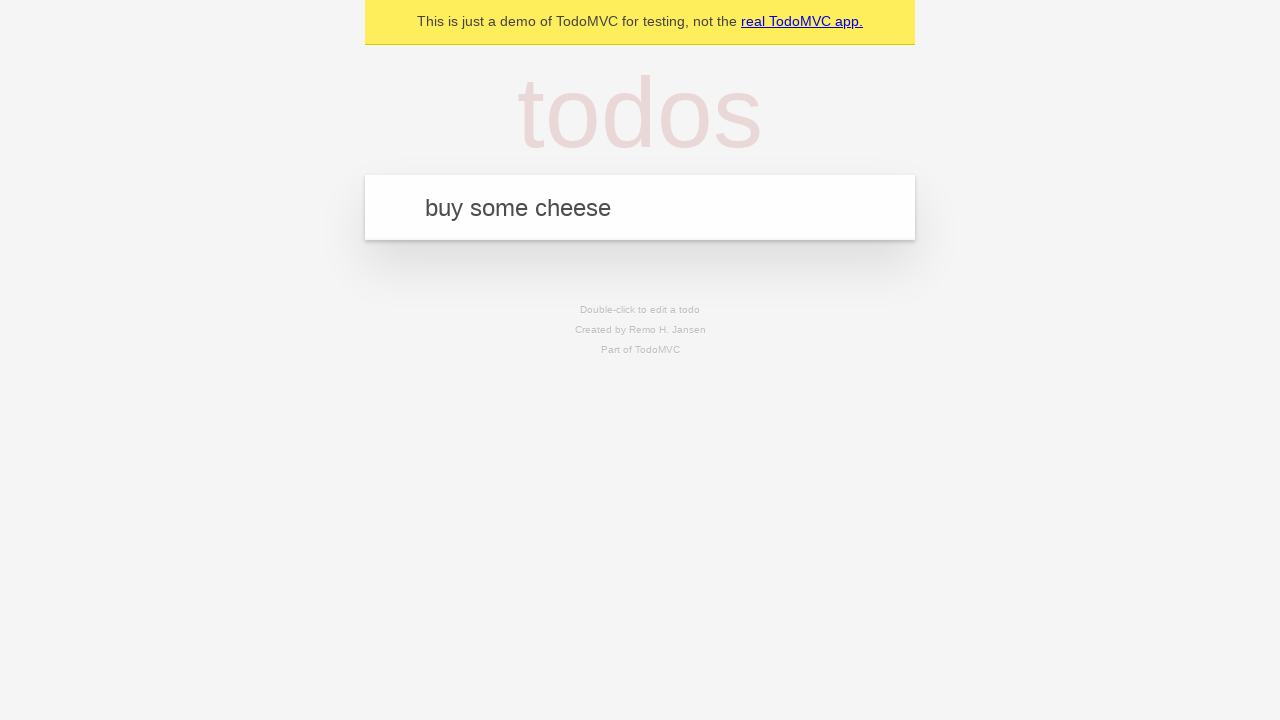

Pressed Enter to create first todo on internal:attr=[placeholder="What needs to be done?"i]
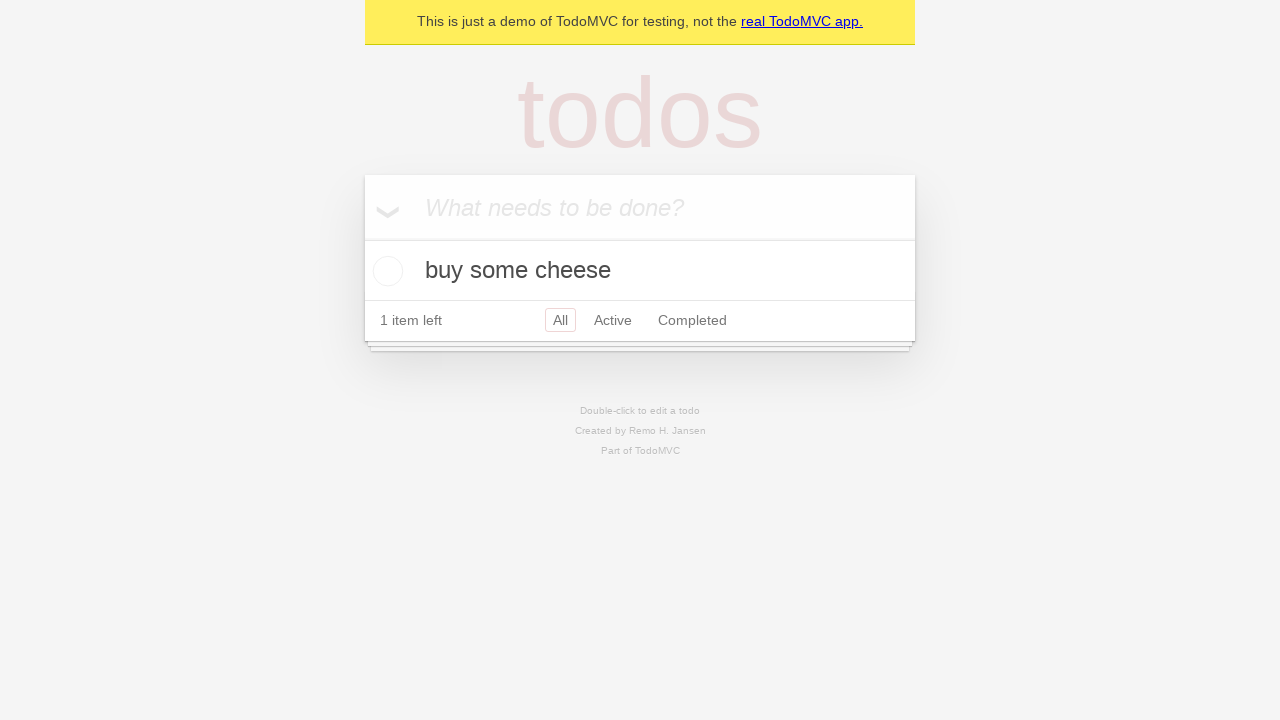

Filled new todo input with 'feed the cat' on internal:attr=[placeholder="What needs to be done?"i]
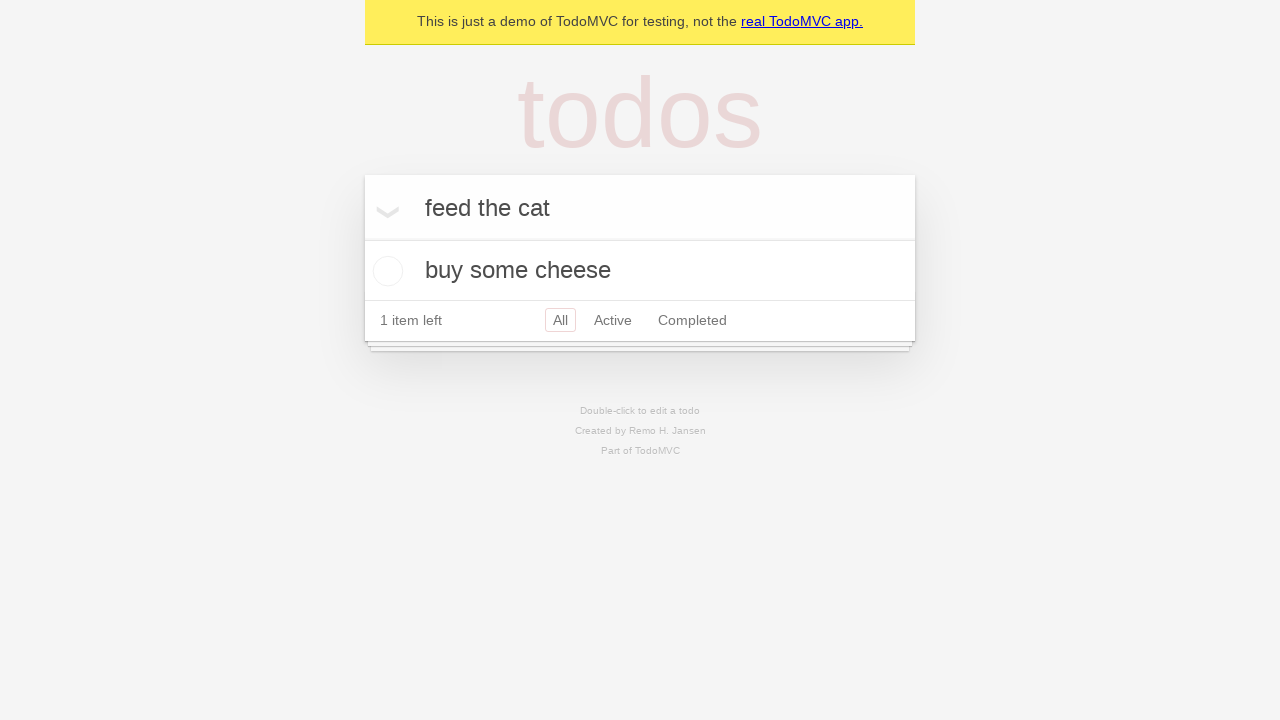

Pressed Enter to create second todo on internal:attr=[placeholder="What needs to be done?"i]
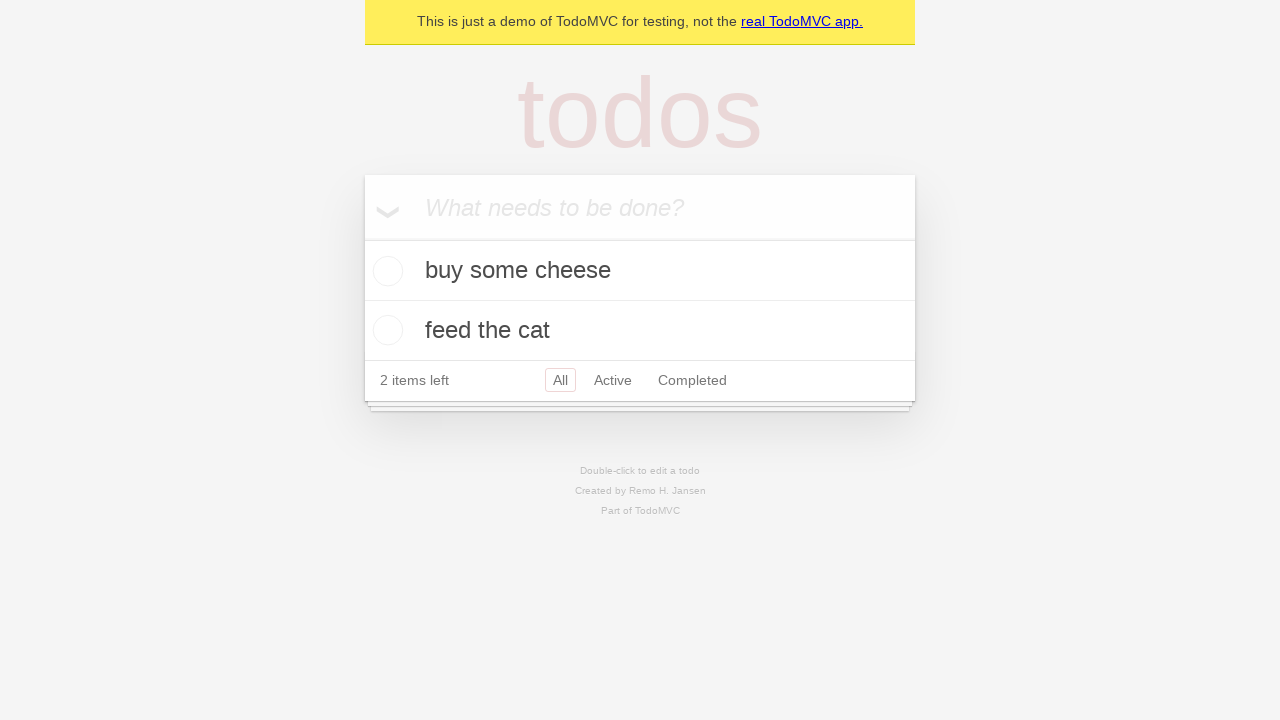

Filled new todo input with 'book a doctors appointment' on internal:attr=[placeholder="What needs to be done?"i]
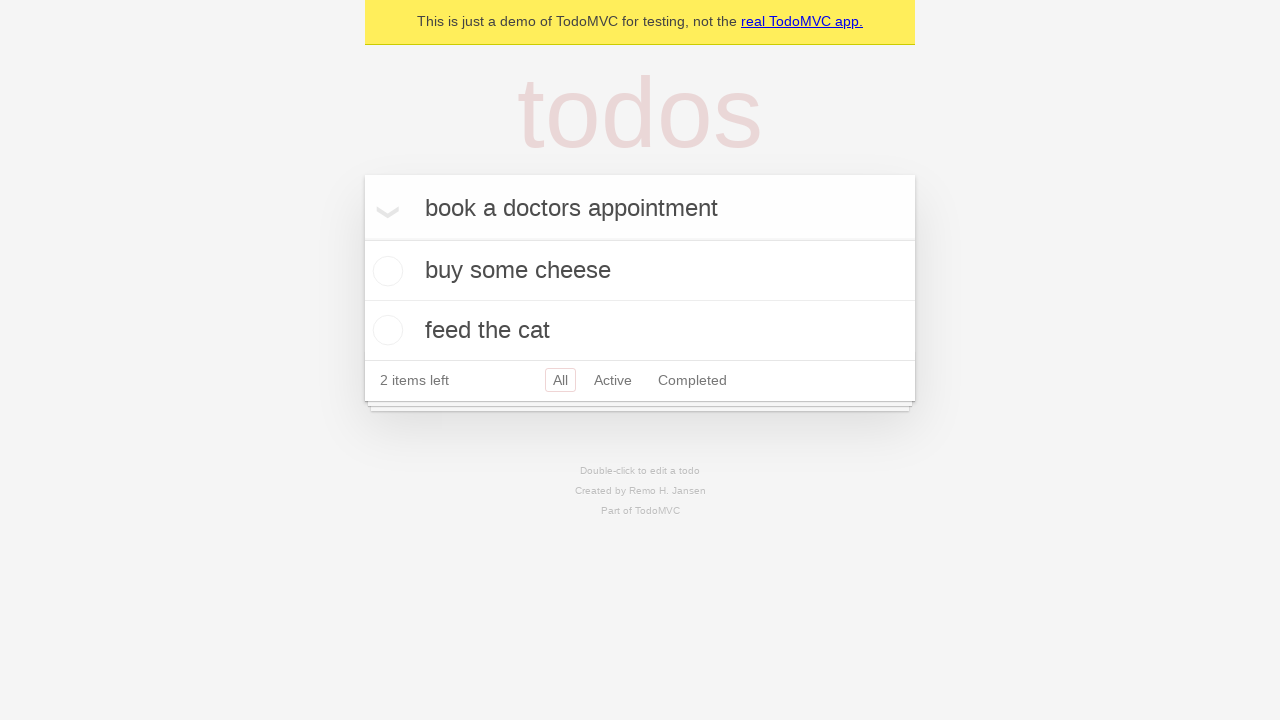

Pressed Enter to create third todo on internal:attr=[placeholder="What needs to be done?"i]
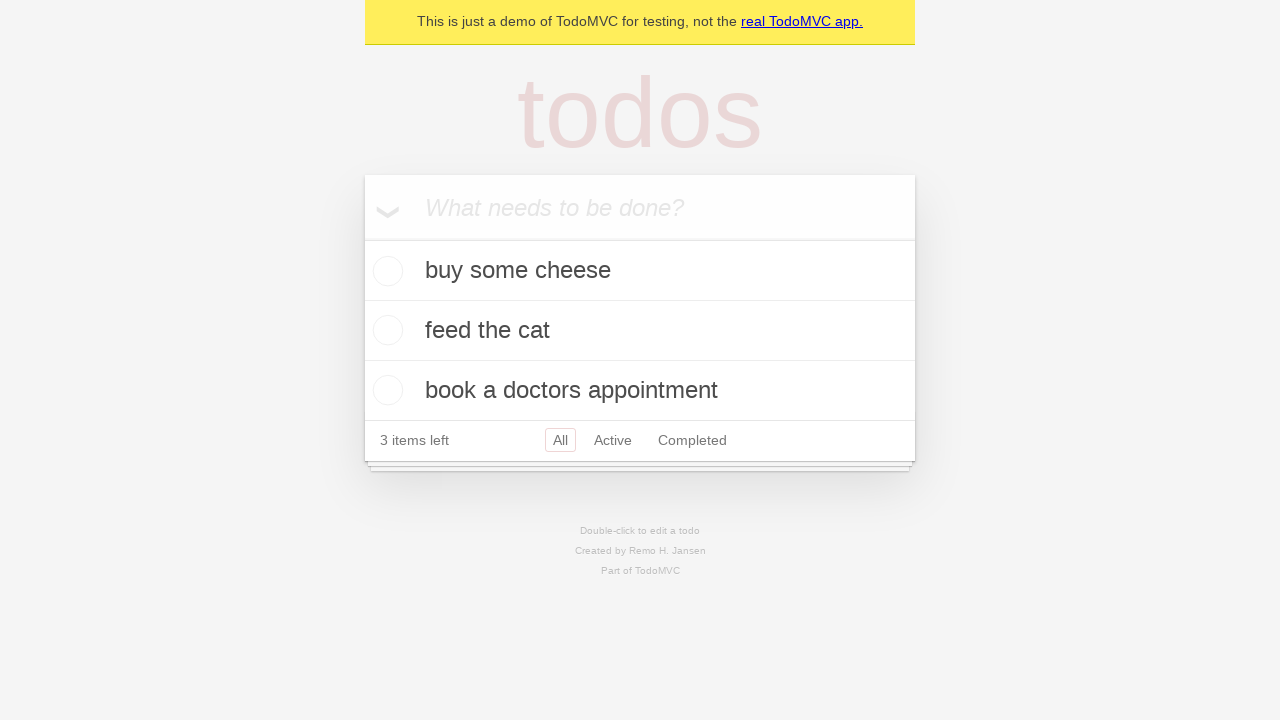

Double-clicked second todo item to enter edit mode at (640, 331) on internal:testid=[data-testid="todo-item"s] >> nth=1
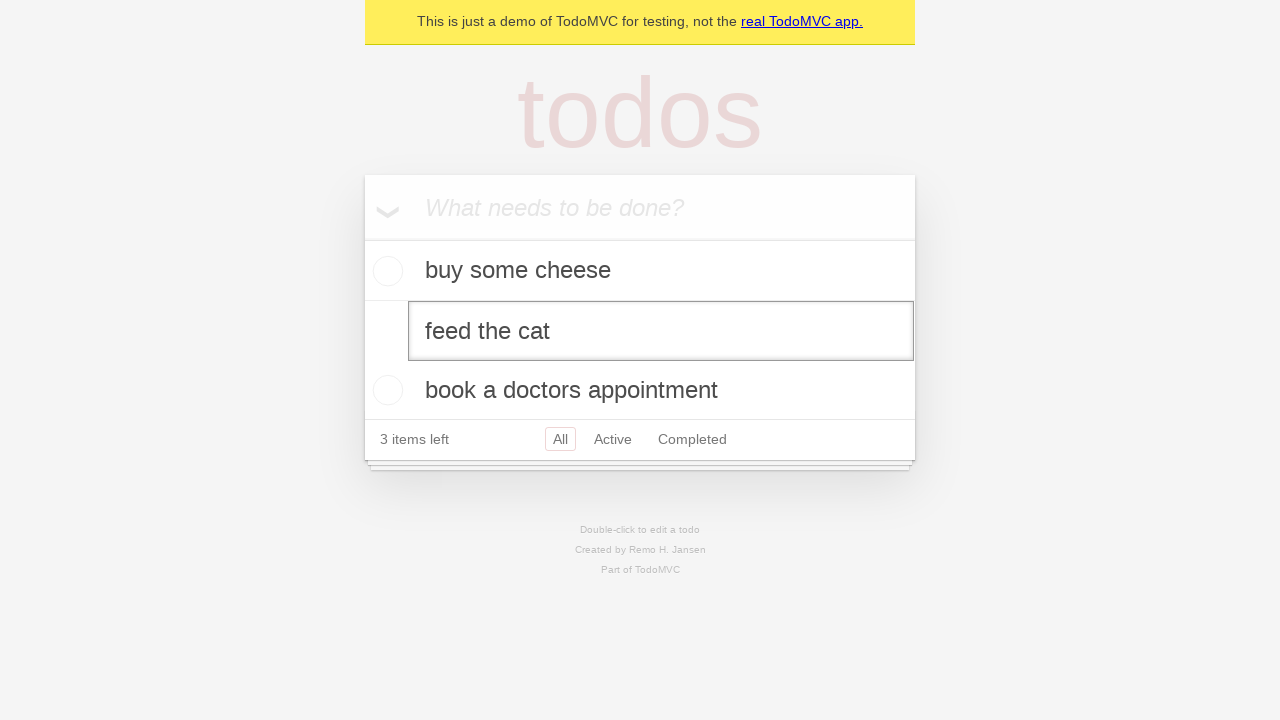

Filled edit textbox with 'buy some sausages' on internal:testid=[data-testid="todo-item"s] >> nth=1 >> internal:role=textbox[nam
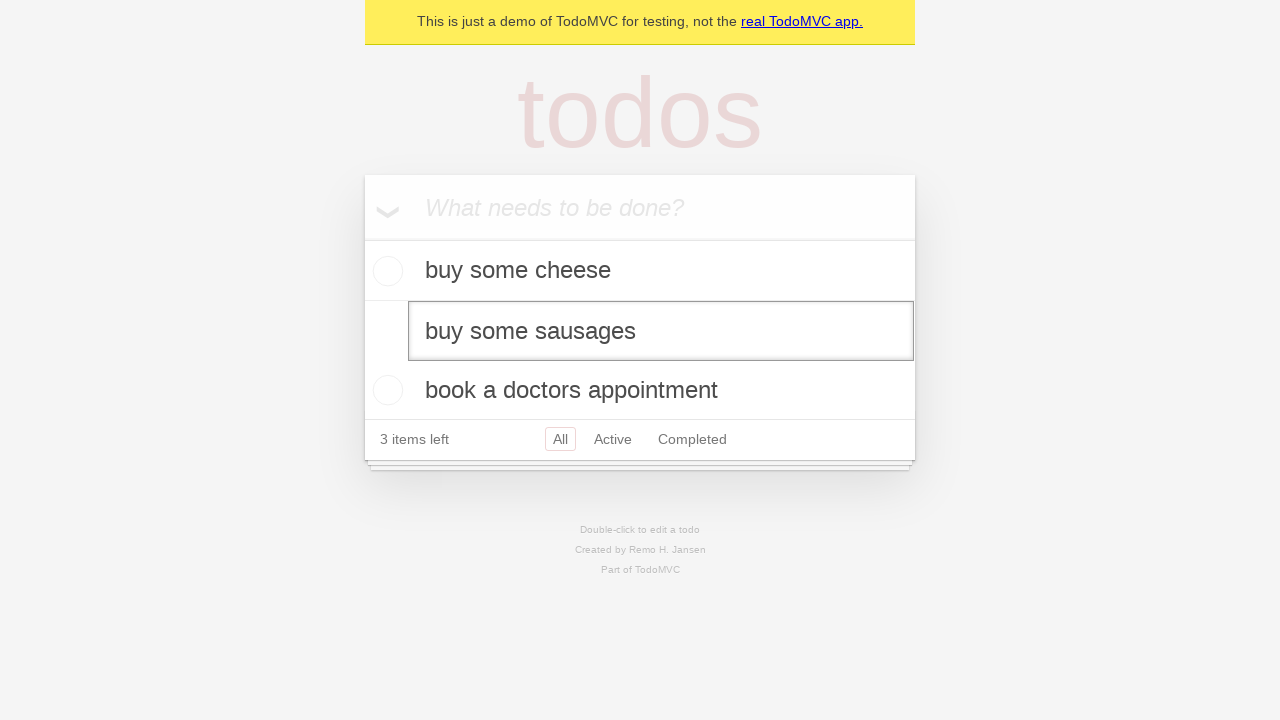

Dispatched blur event on edit textbox to trigger save
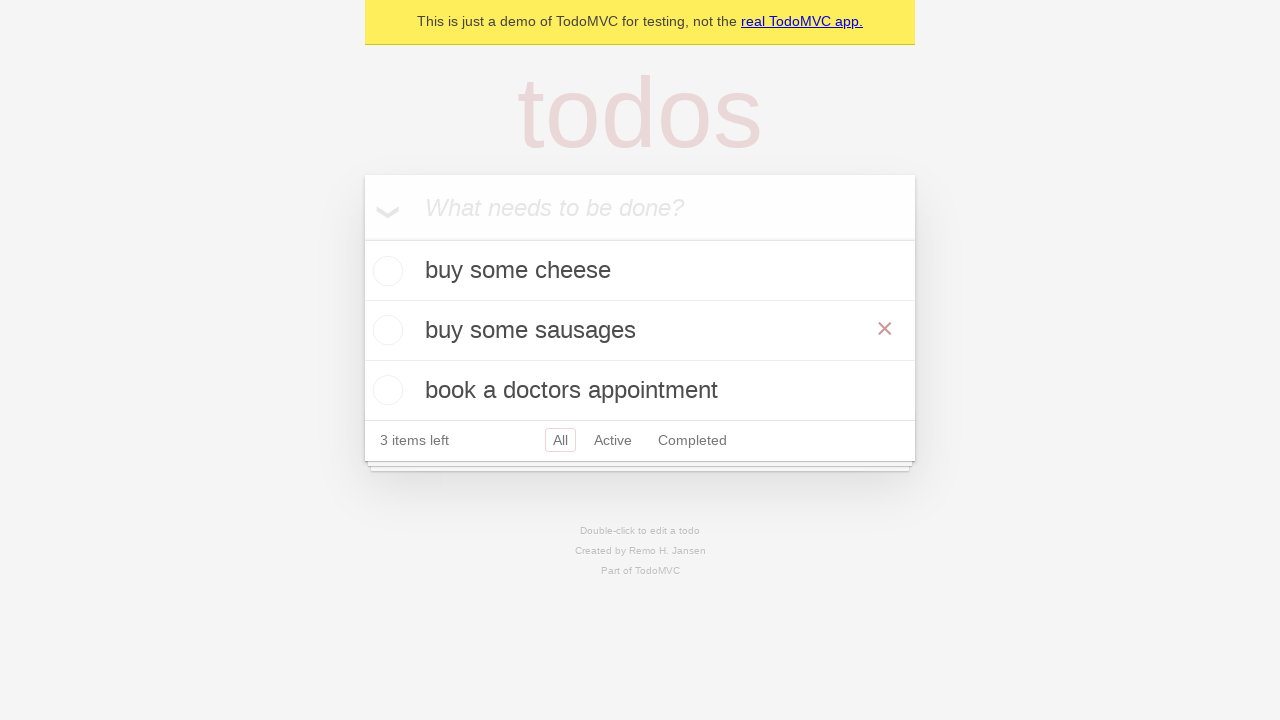

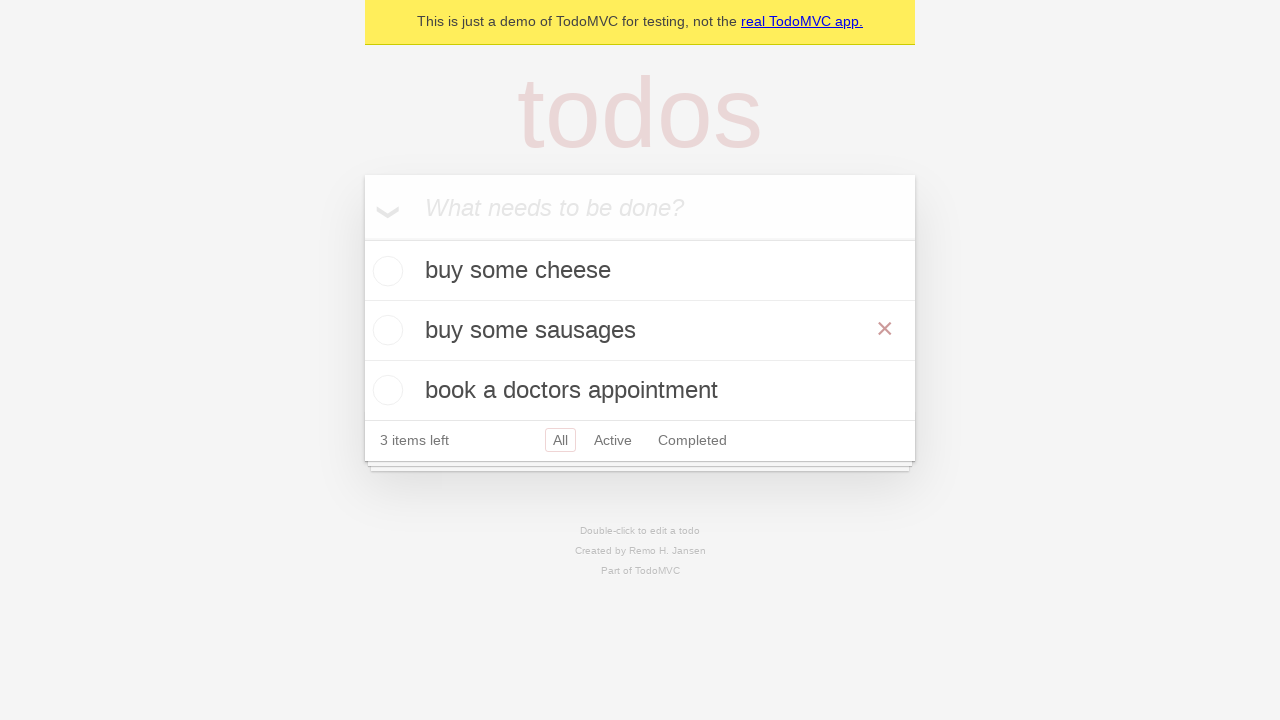